Tests dynamic controls page by clicking remove button and waiting for the message to appear using implicit timeout settings

Starting URL: https://the-internet.herokuapp.com/dynamic_controls

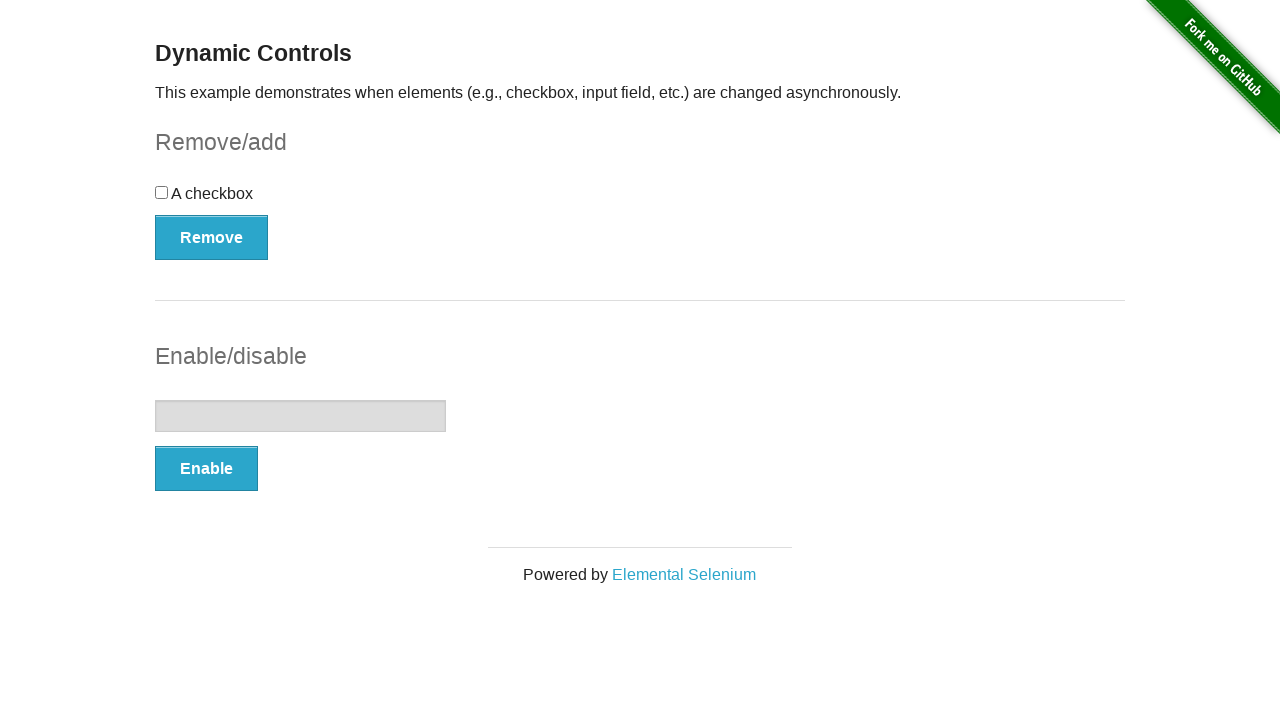

Set default timeout to 5000ms for implicit waits
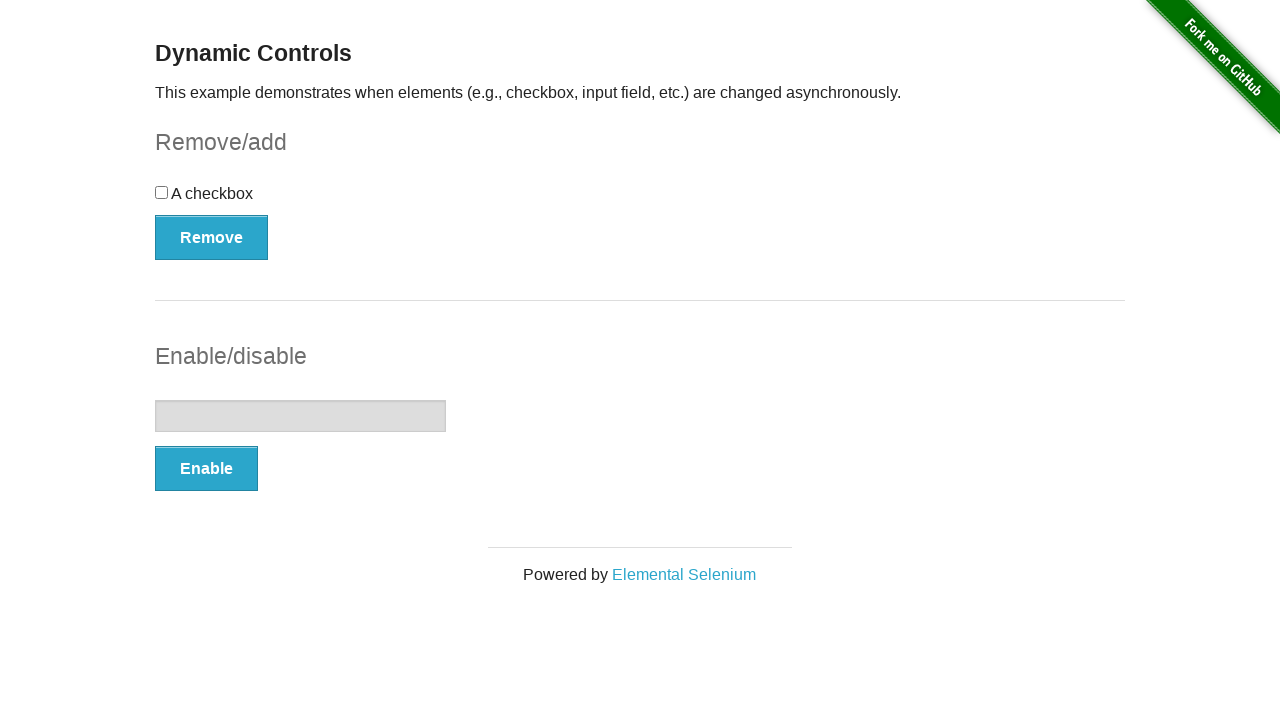

Clicked Remove button to toggle checkbox at (212, 237) on xpath=//button[@onclick='swapCheckbox()']
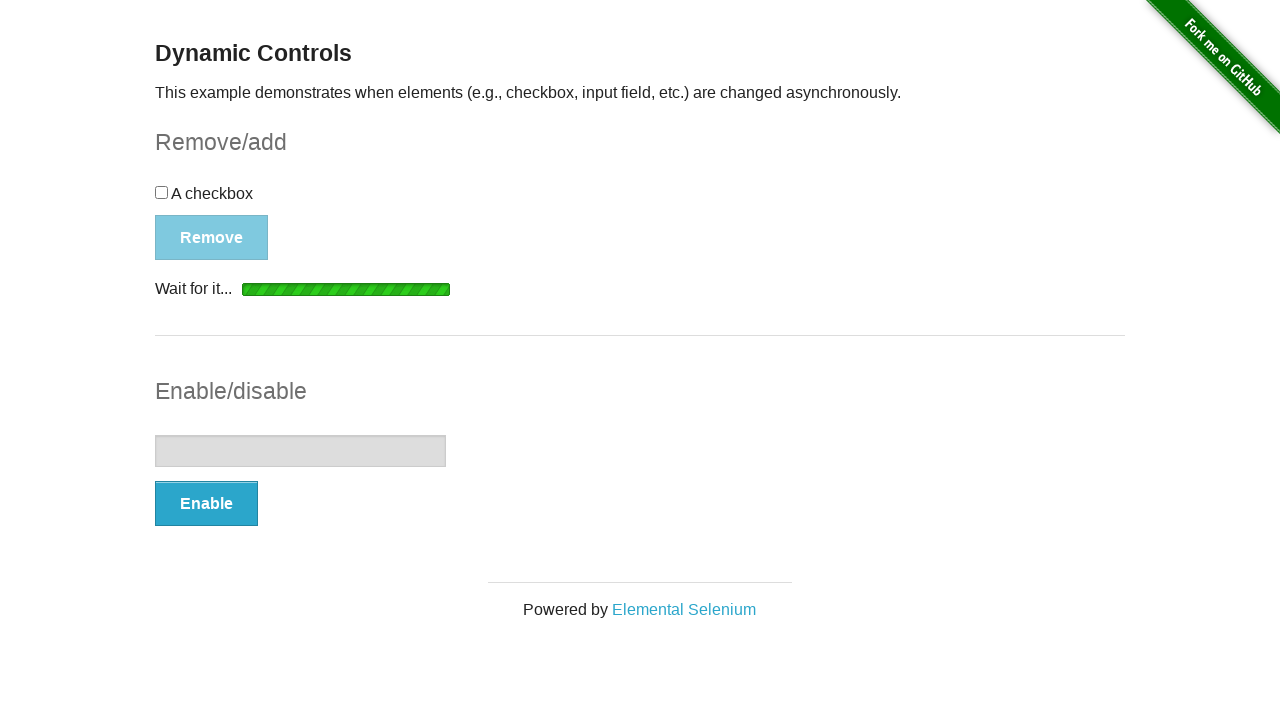

Message appeared confirming checkbox removal
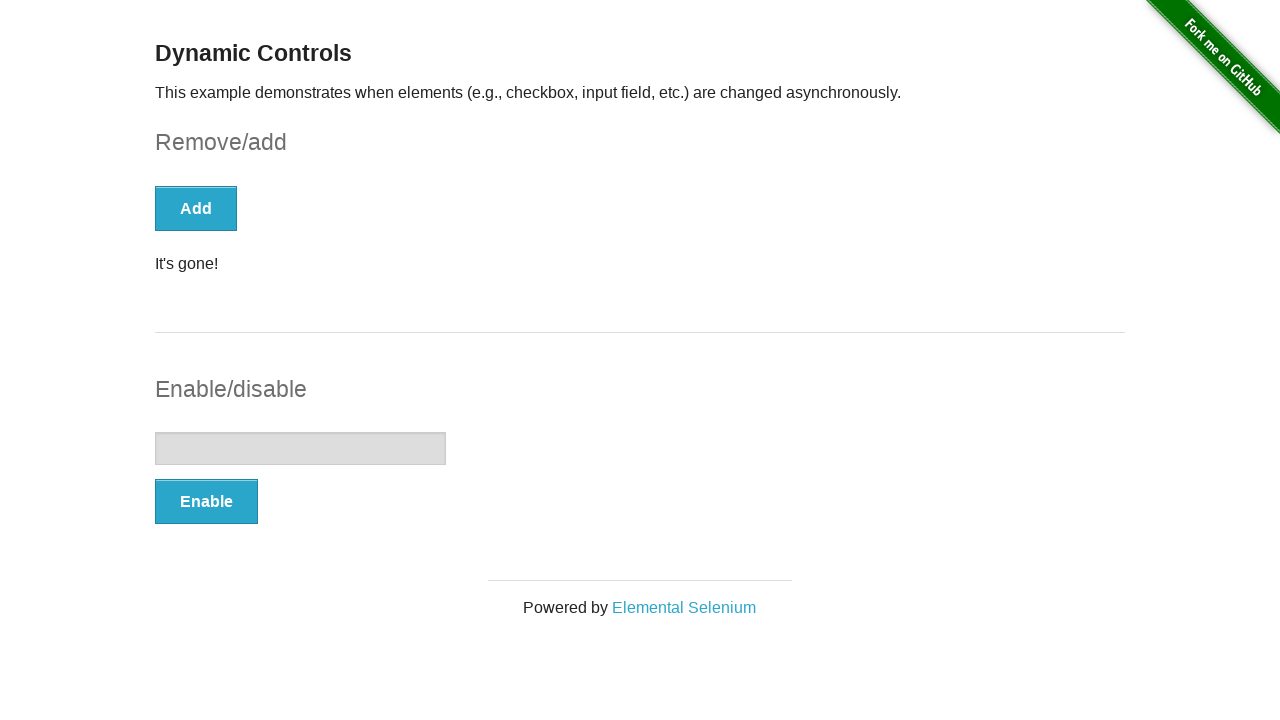

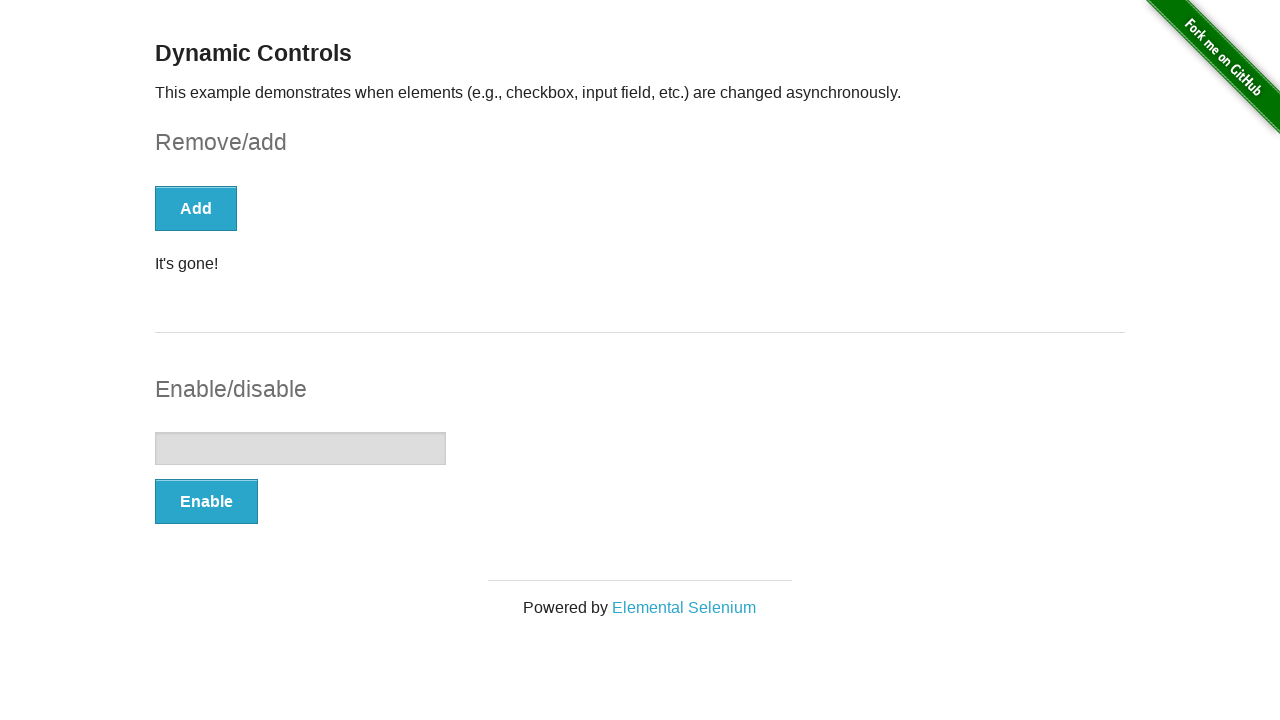